Tests selecting a date from the date picker by clicking today's date

Starting URL: https://formy-project.herokuapp.com/form

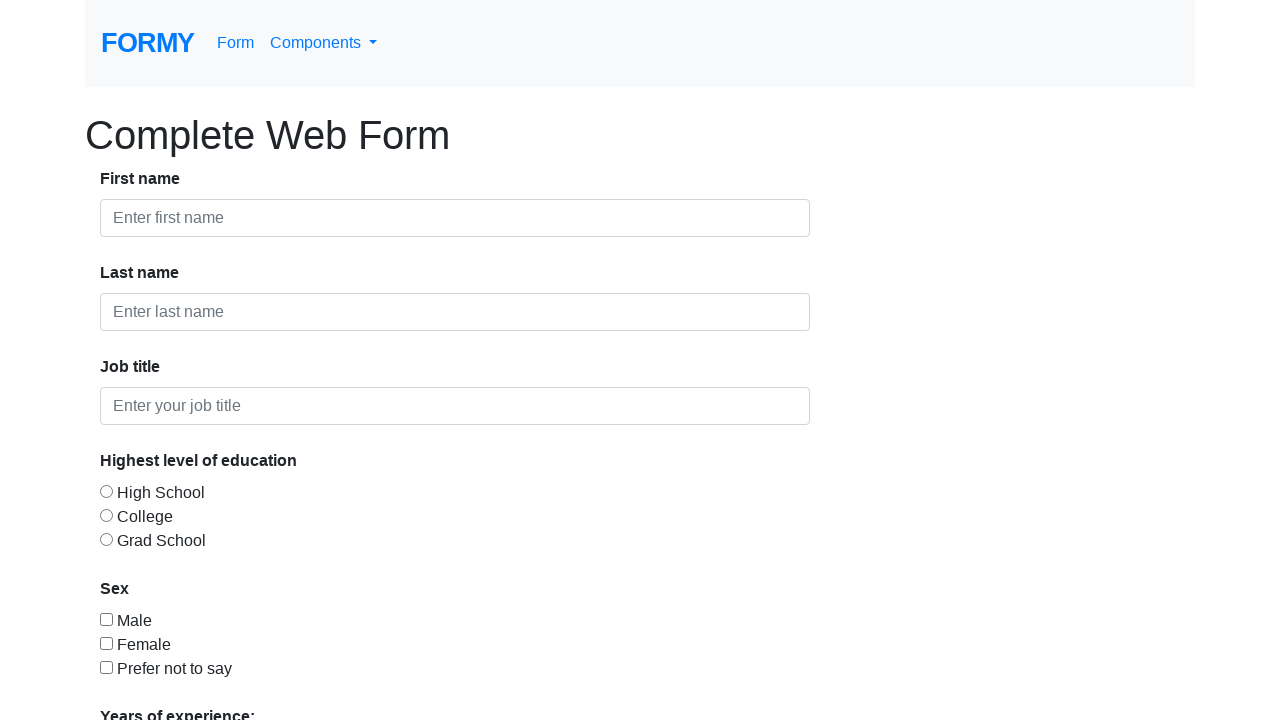

Clicked on date picker input to open calendar at (270, 613) on input[data-date-today-highlight='true']
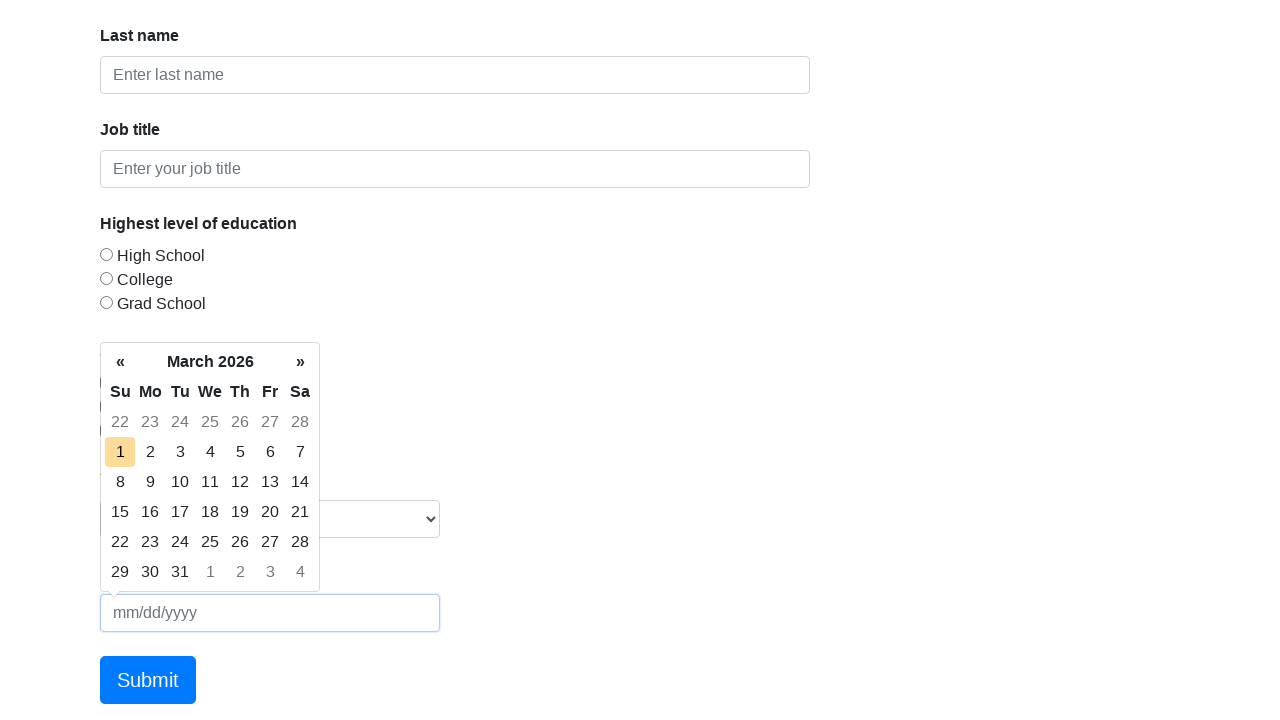

Clicked today's date in the calendar at (120, 452) on td.today.day
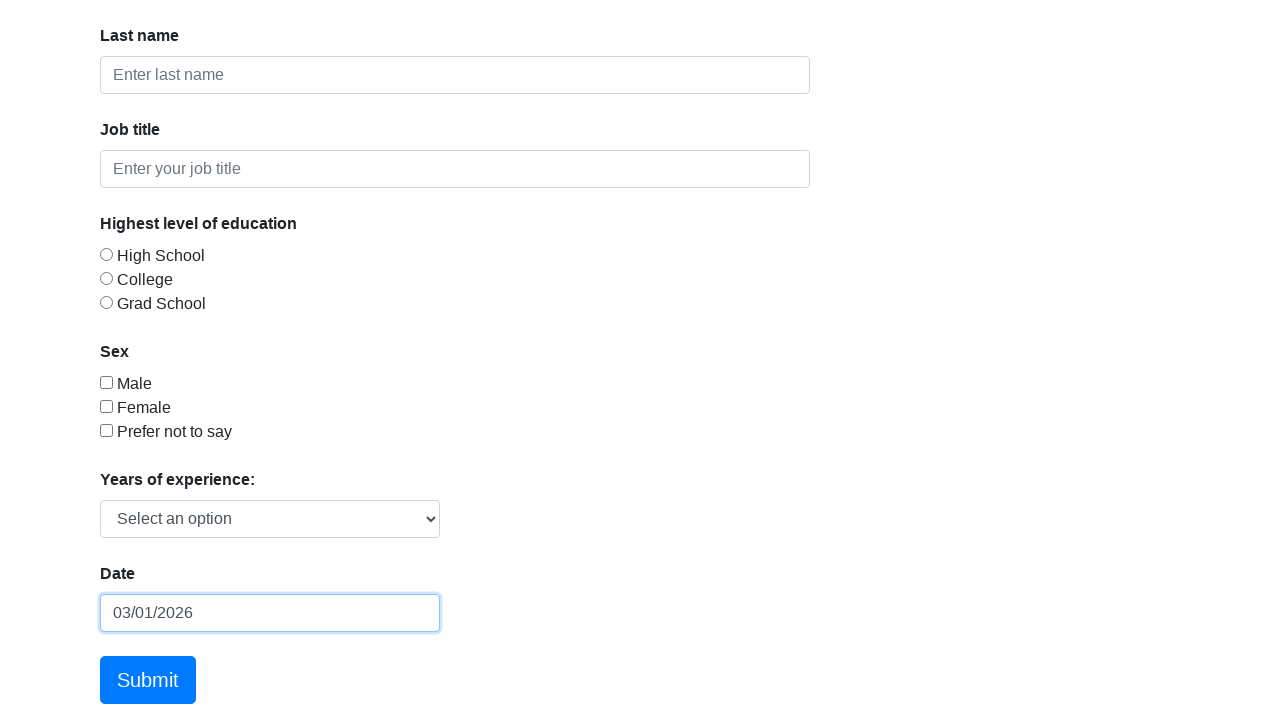

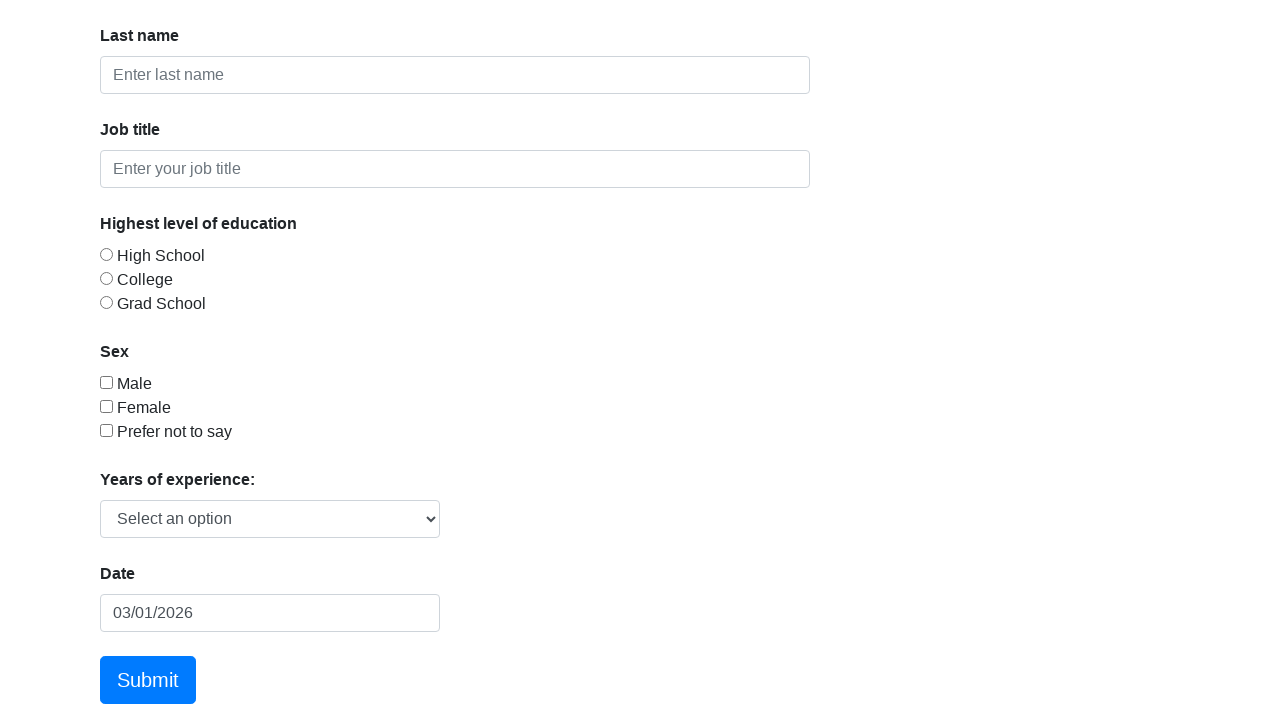